Tests form input functionality by filling out name, email, phone, and textarea fields on a test automation practice page

Starting URL: https://testautomationpractice.blogspot.com/

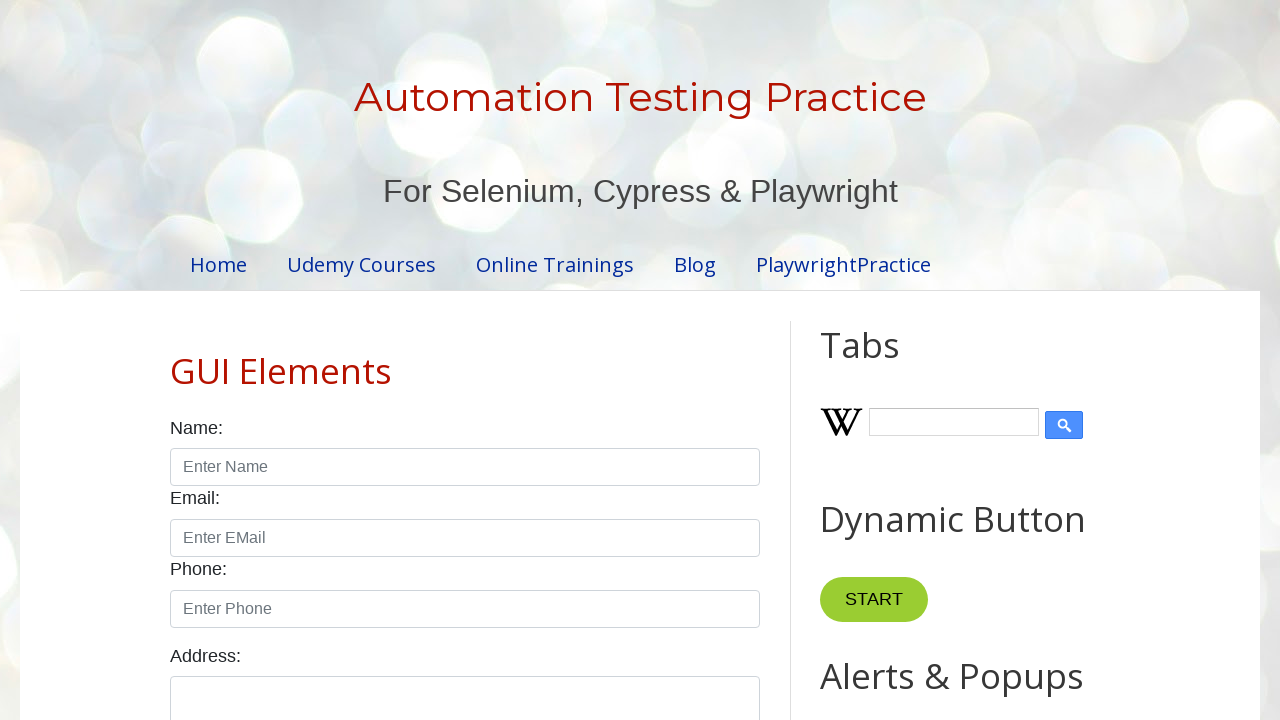

Filled name field with 'basanagouda' on #name
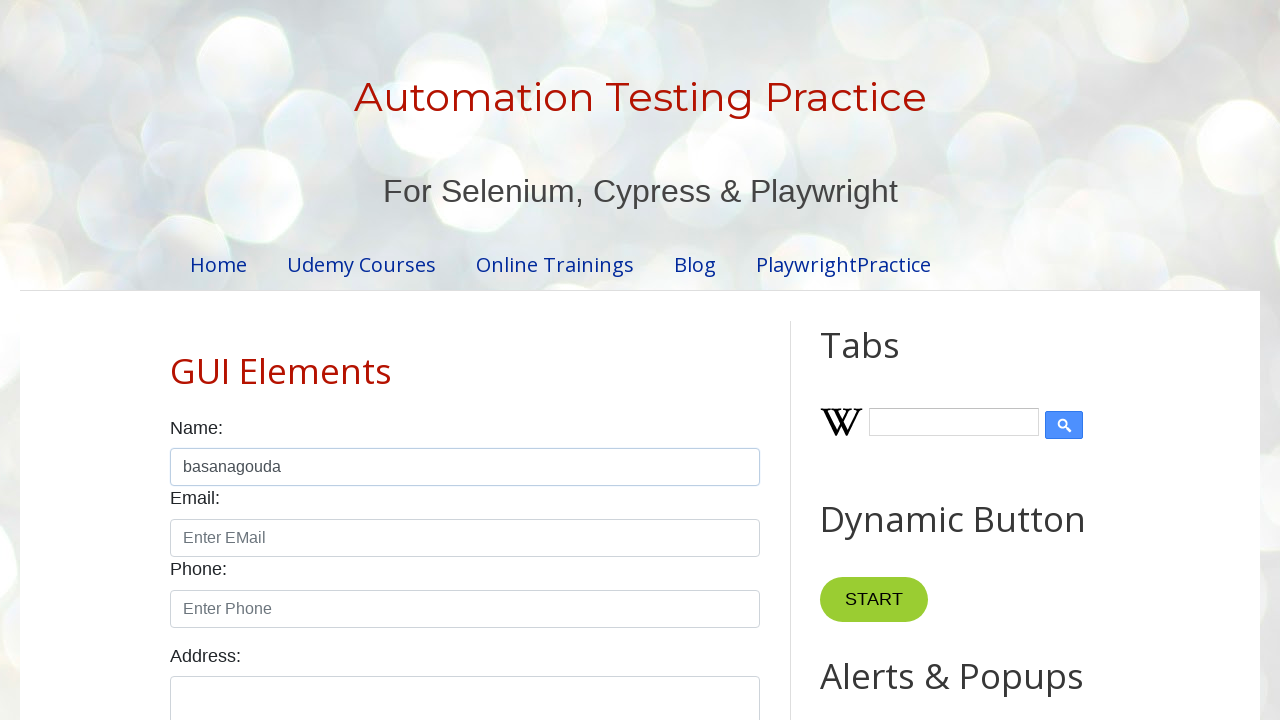

Filled email field with 'basanagouda1992.krg@gmail.com' on #email
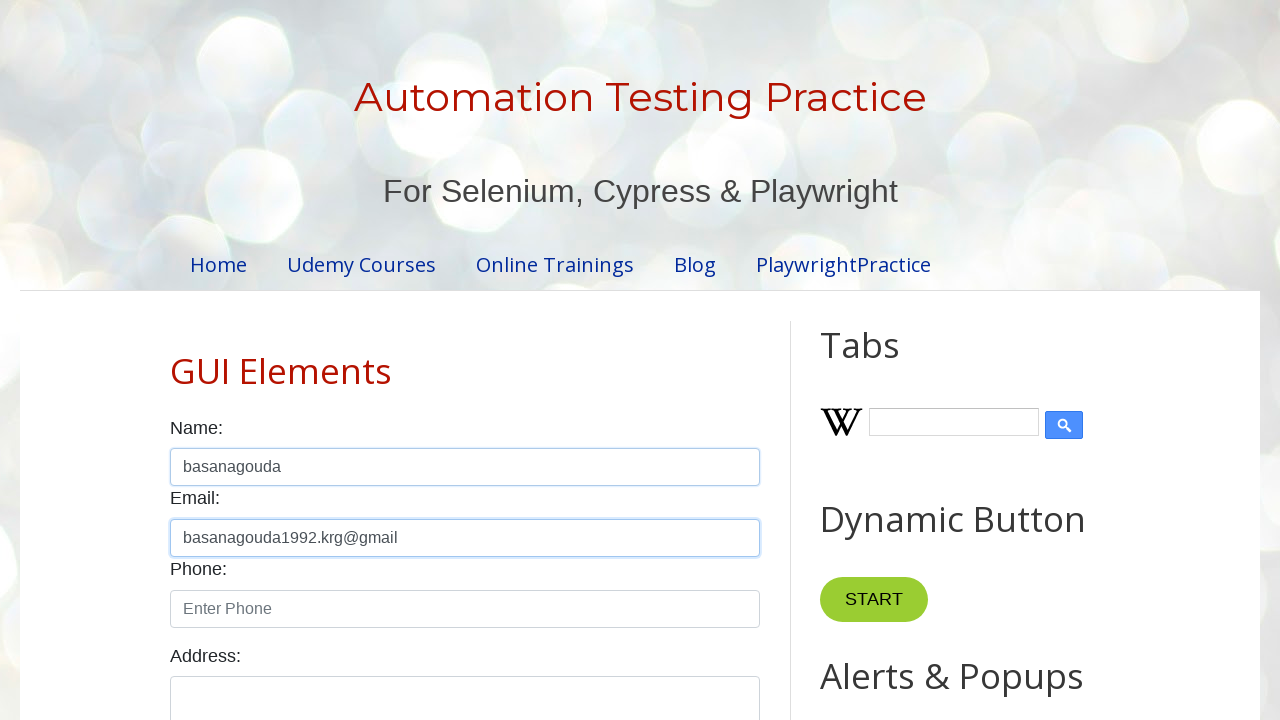

Filled phone field with '8105999262' on #phone
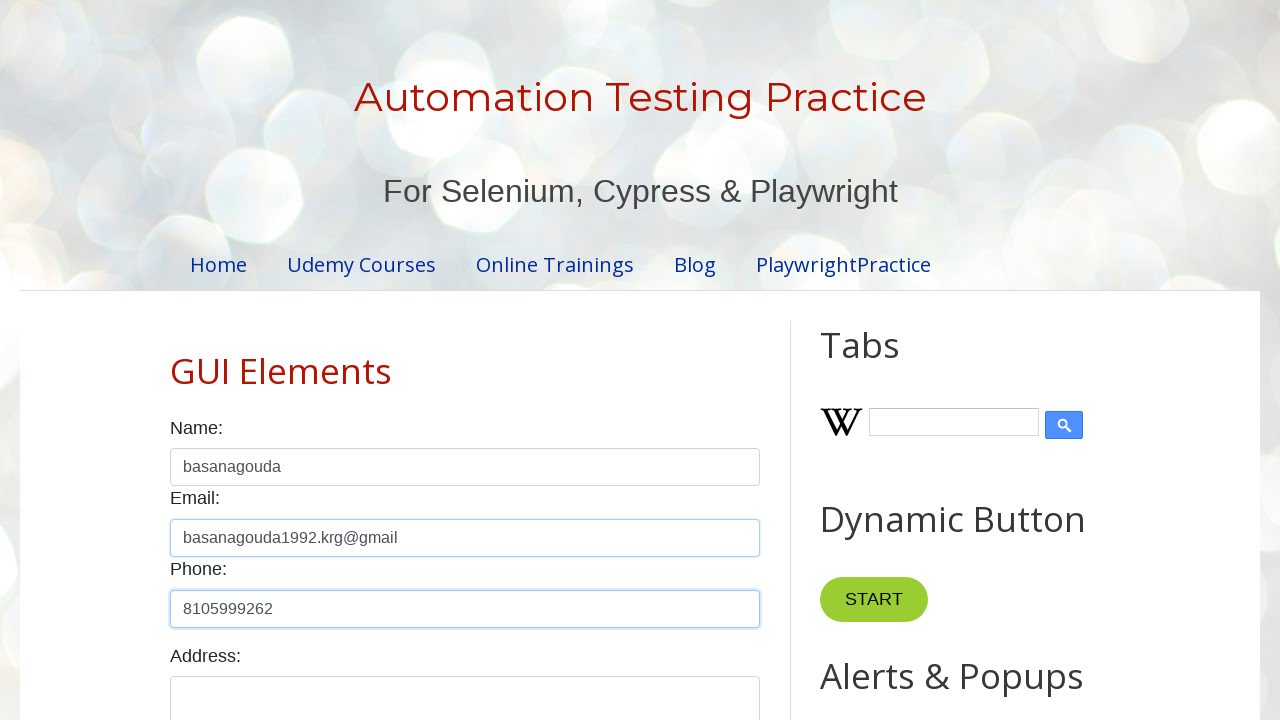

Filled textarea field with 'At-karaganur' on #textarea
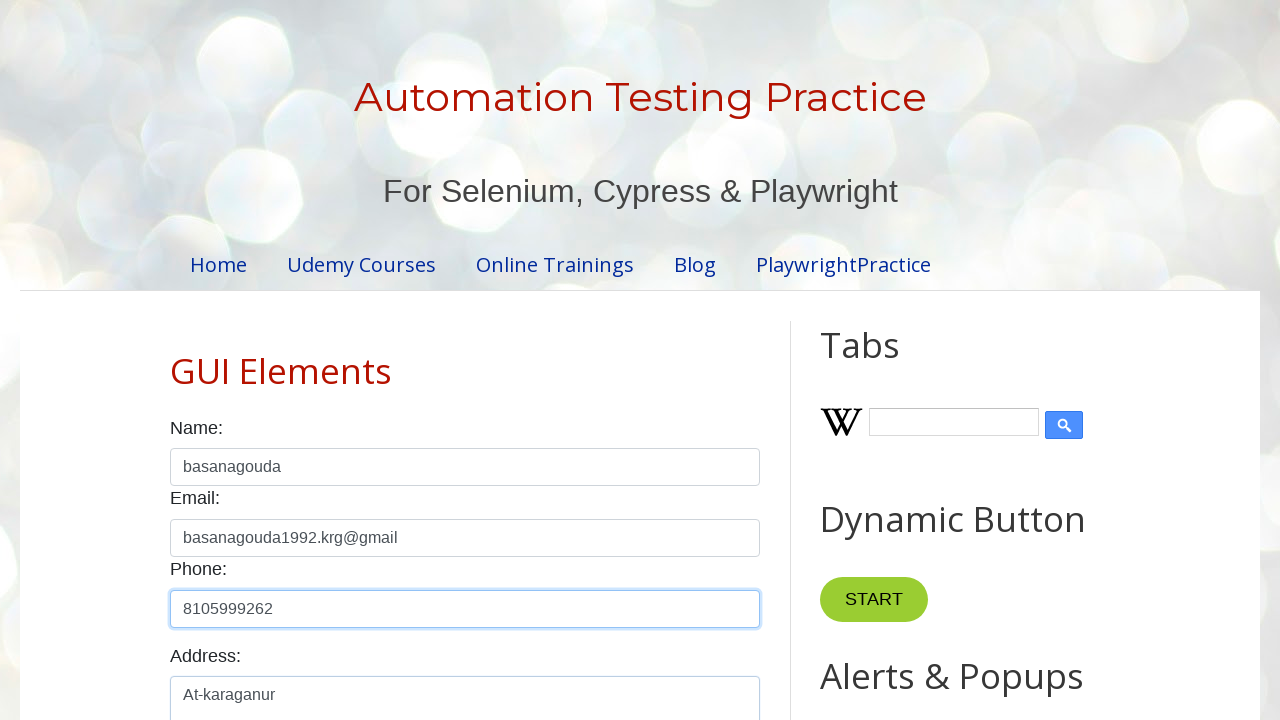

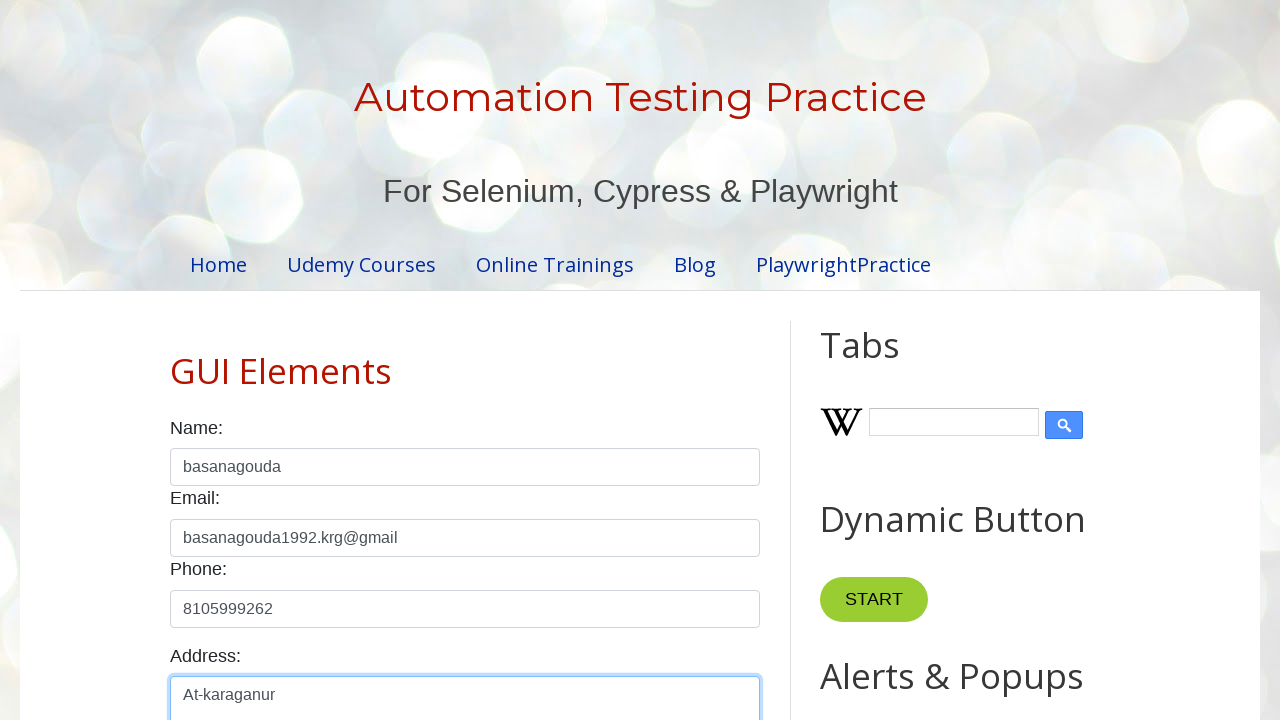